Tests table column sorting functionality by clicking on a column header twice and verifying the data is sorted

Starting URL: https://rahulshettyacademy.com/seleniumPractise/#/offers

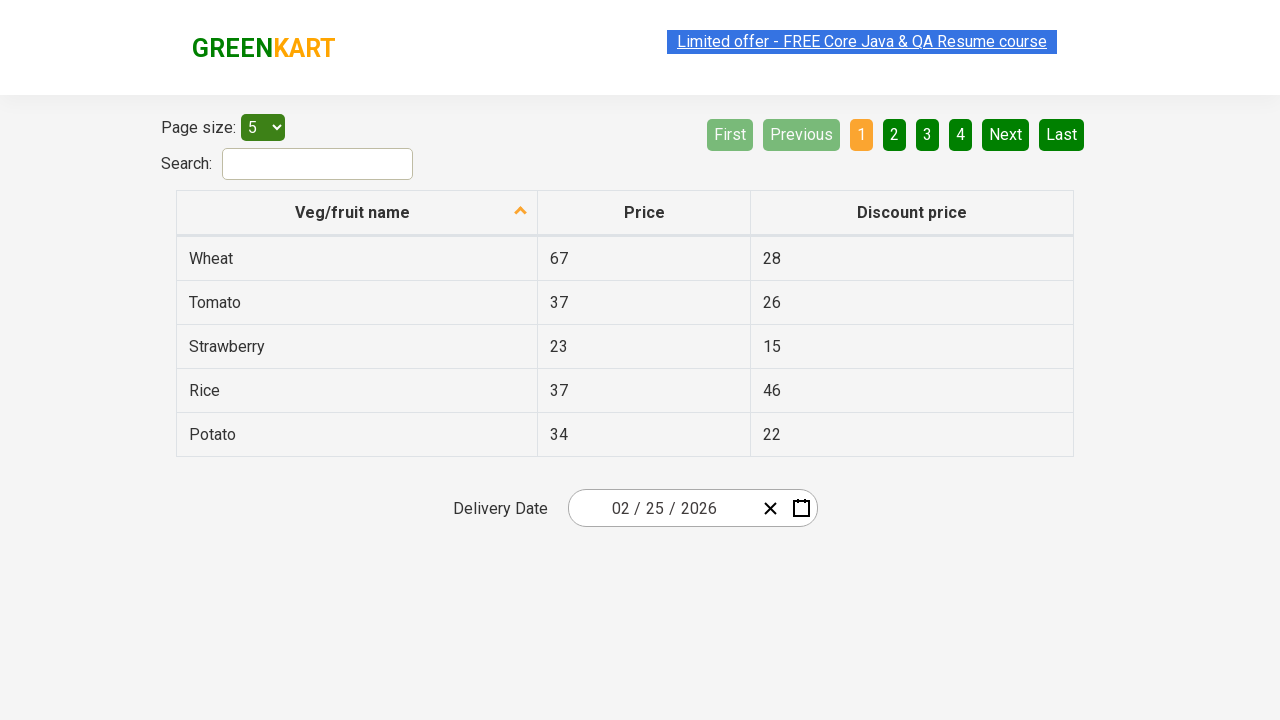

Clicked second column header to sort ascending at (644, 213) on tr th:nth-child(2)
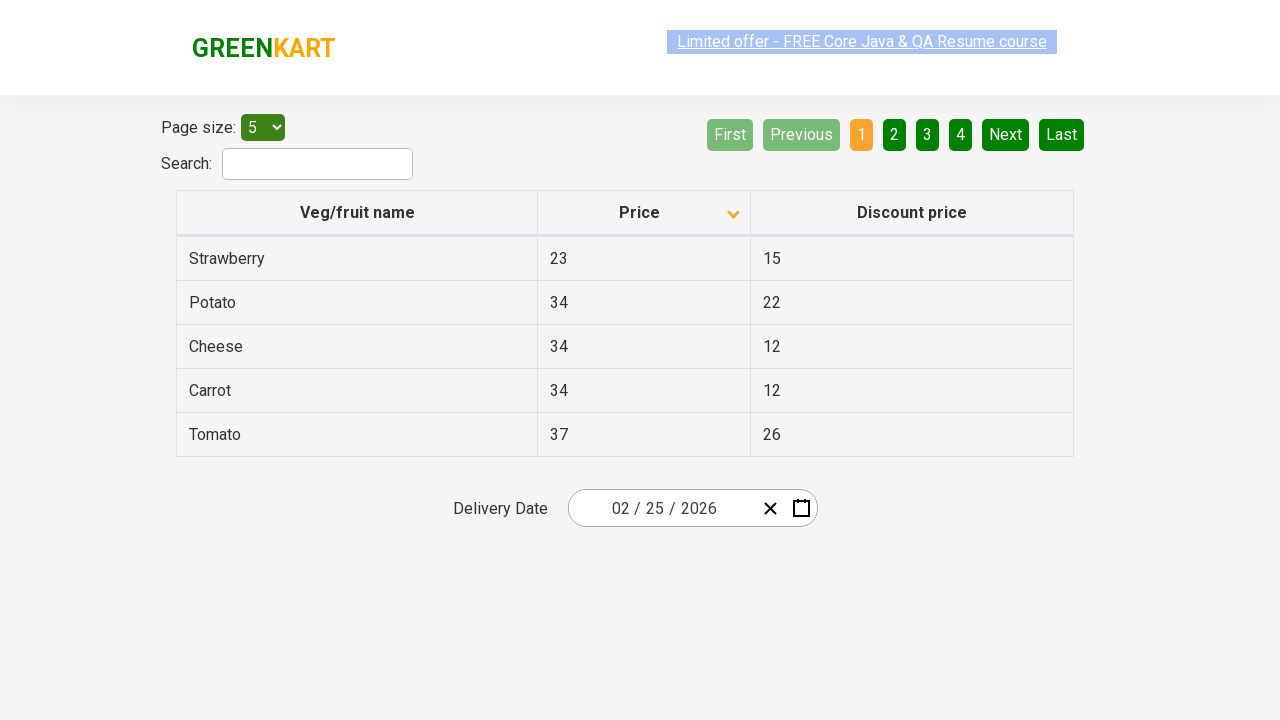

Clicked second column header again to sort descending at (644, 213) on tr th:nth-child(2)
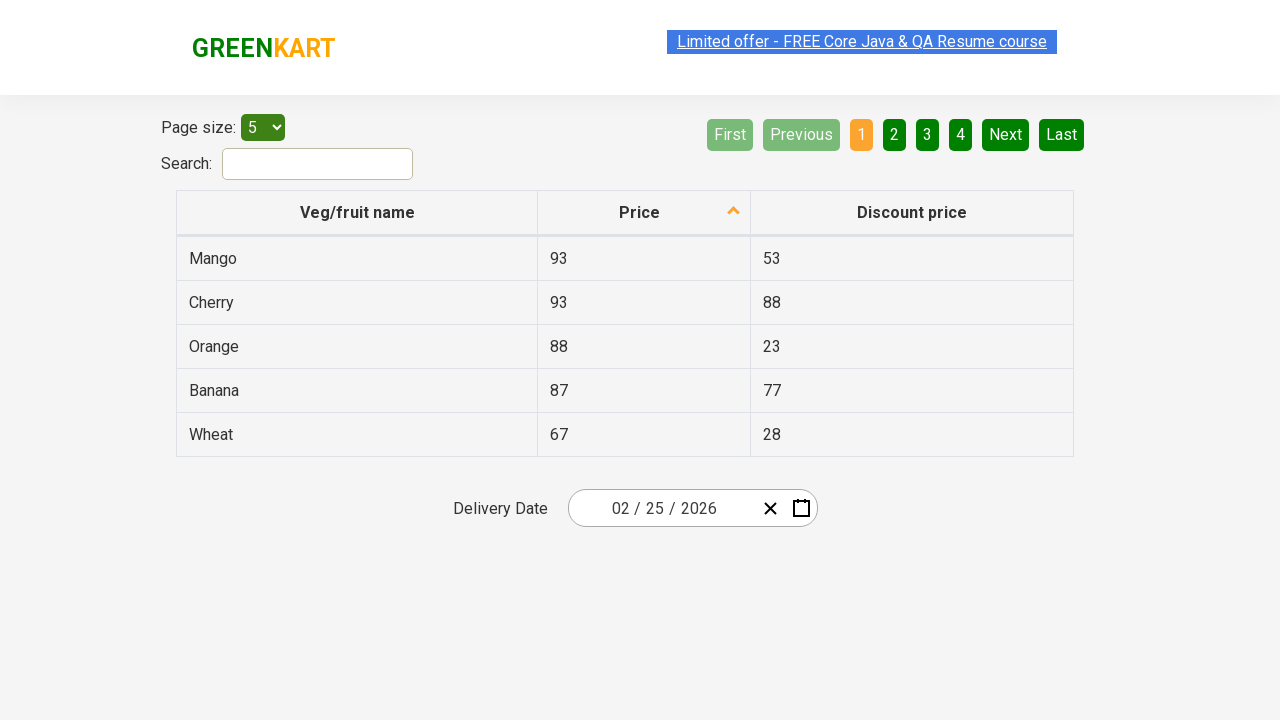

Waited for table data in second column to load
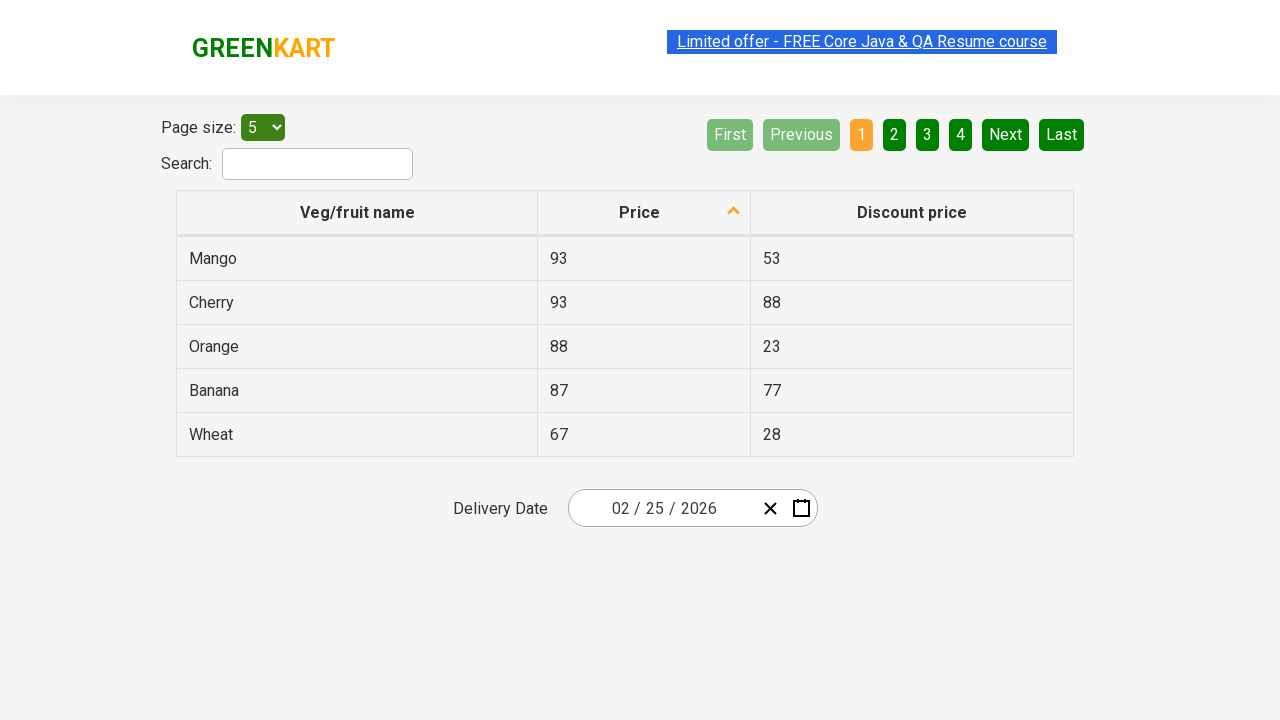

Retrieved all elements from second column
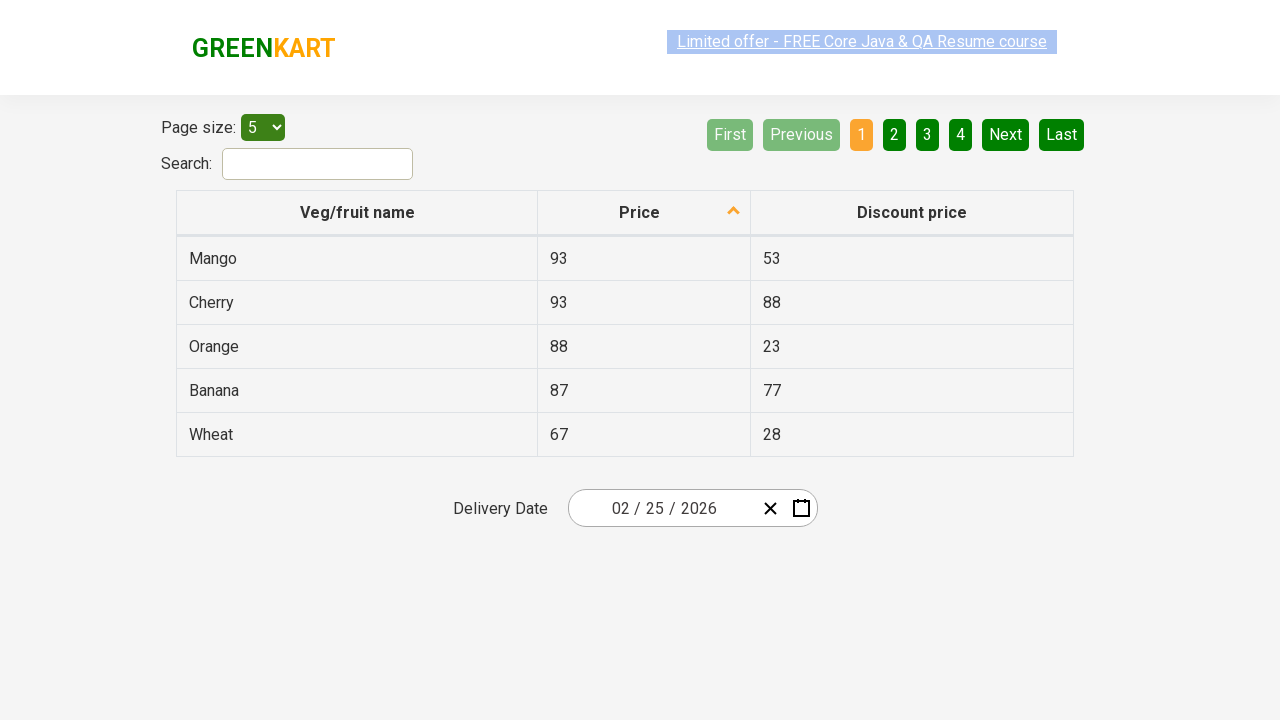

Verified table has 5 rows of data
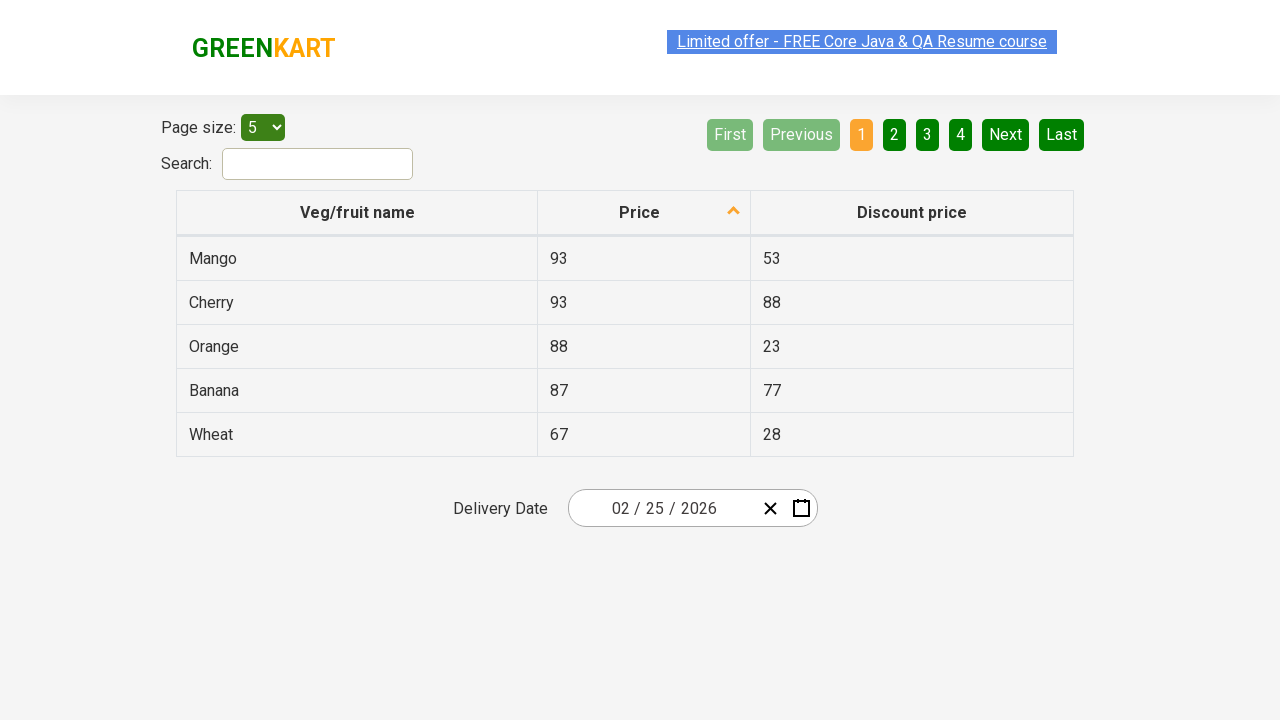

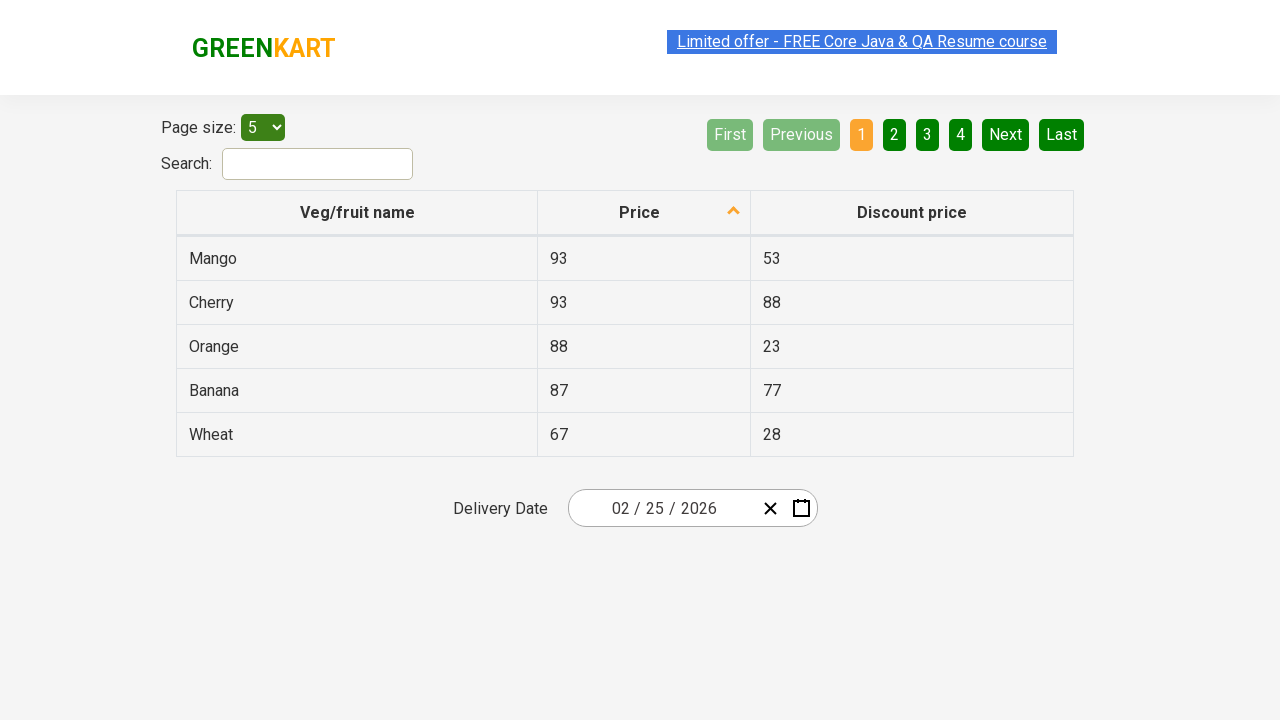